Tests basic navigation on the Selenium documentation website by clicking on Browser link, then the support button, and refreshing the page multiple times

Starting URL: https://www.selenium.dev/documentation/webdriver/

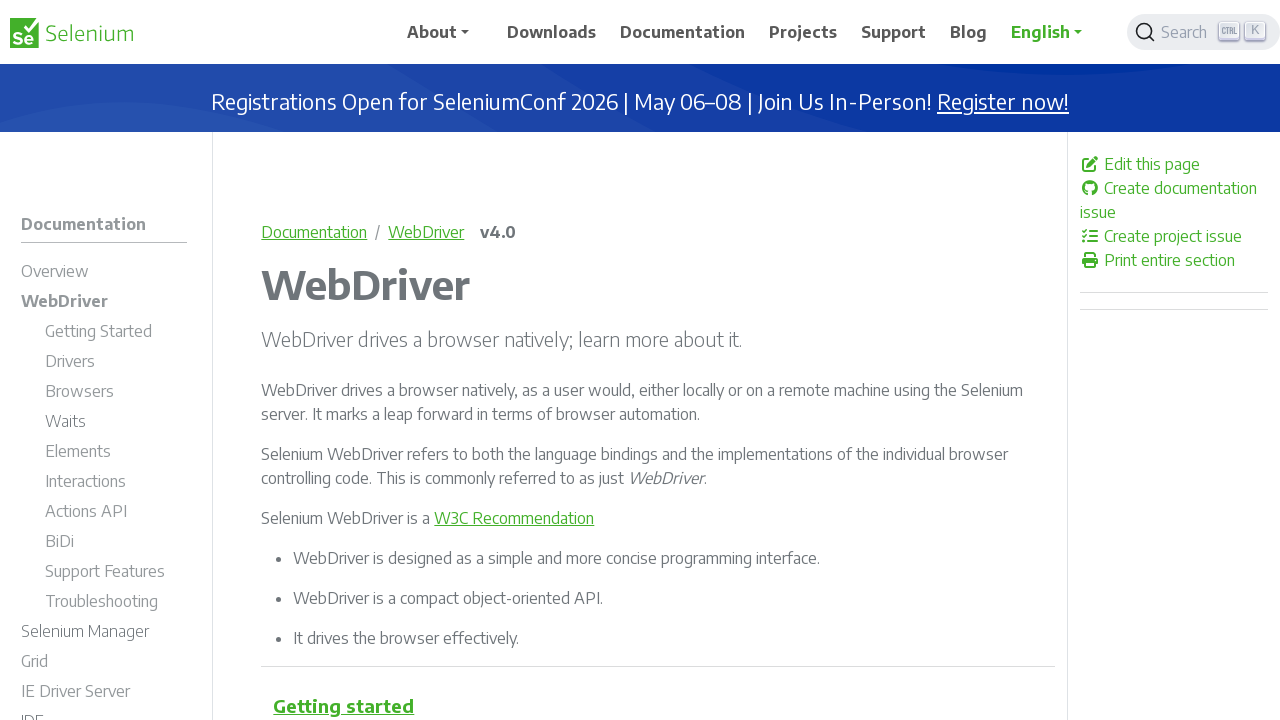

Clicked on Browser link in Selenium documentation at (368, 361) on a:text('Browser')
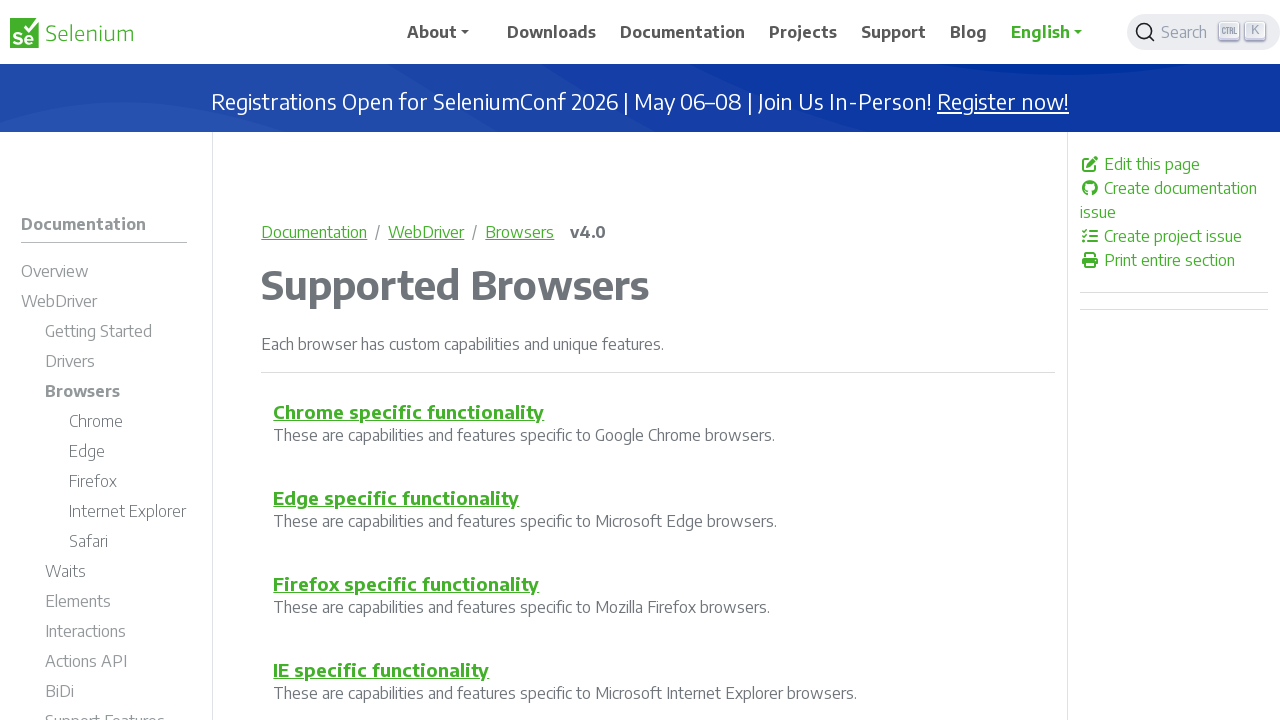

Browser page finished loading (networkidle)
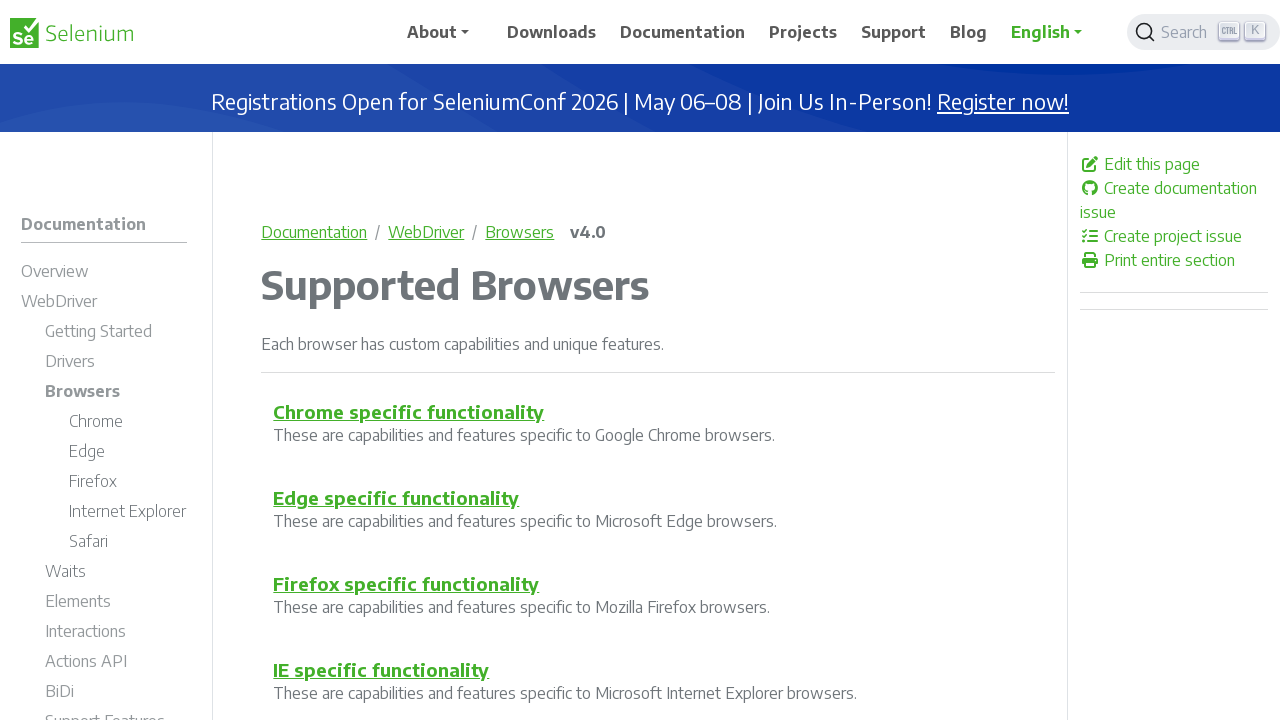

Clicked on support button container at (640, 444) on .selenium-button-container
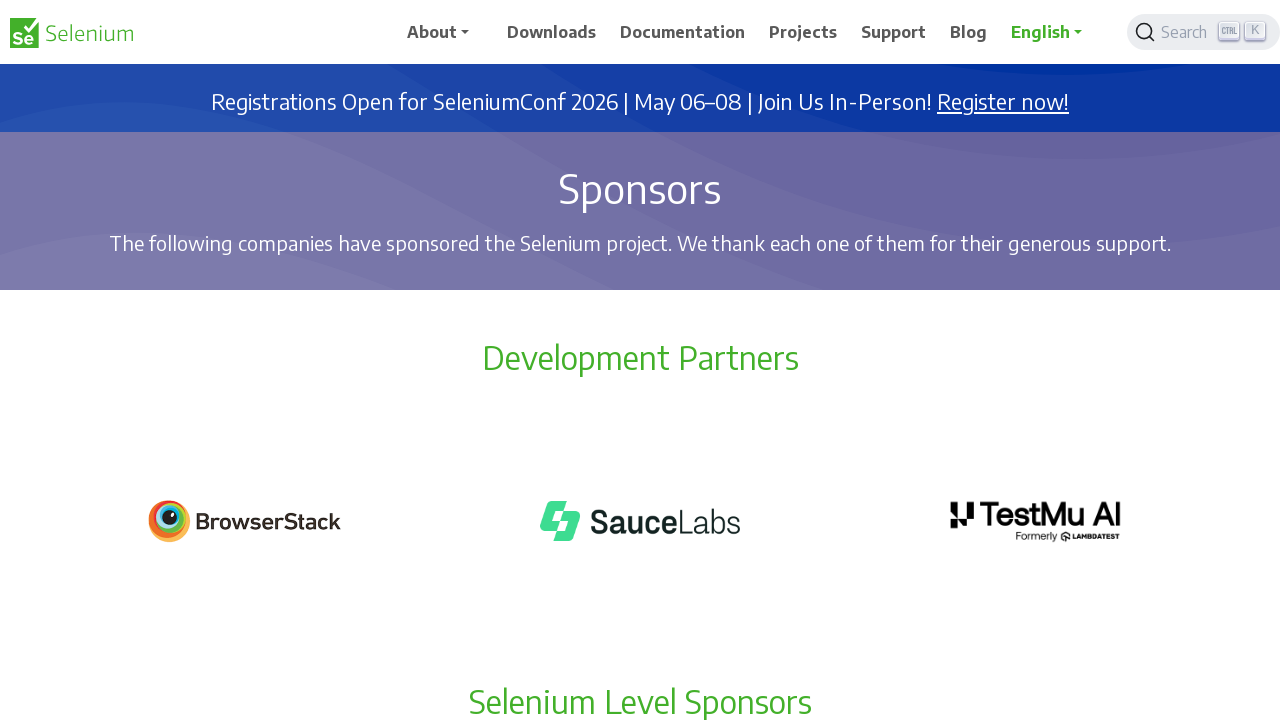

Reloaded page (iteration 1 of 3)
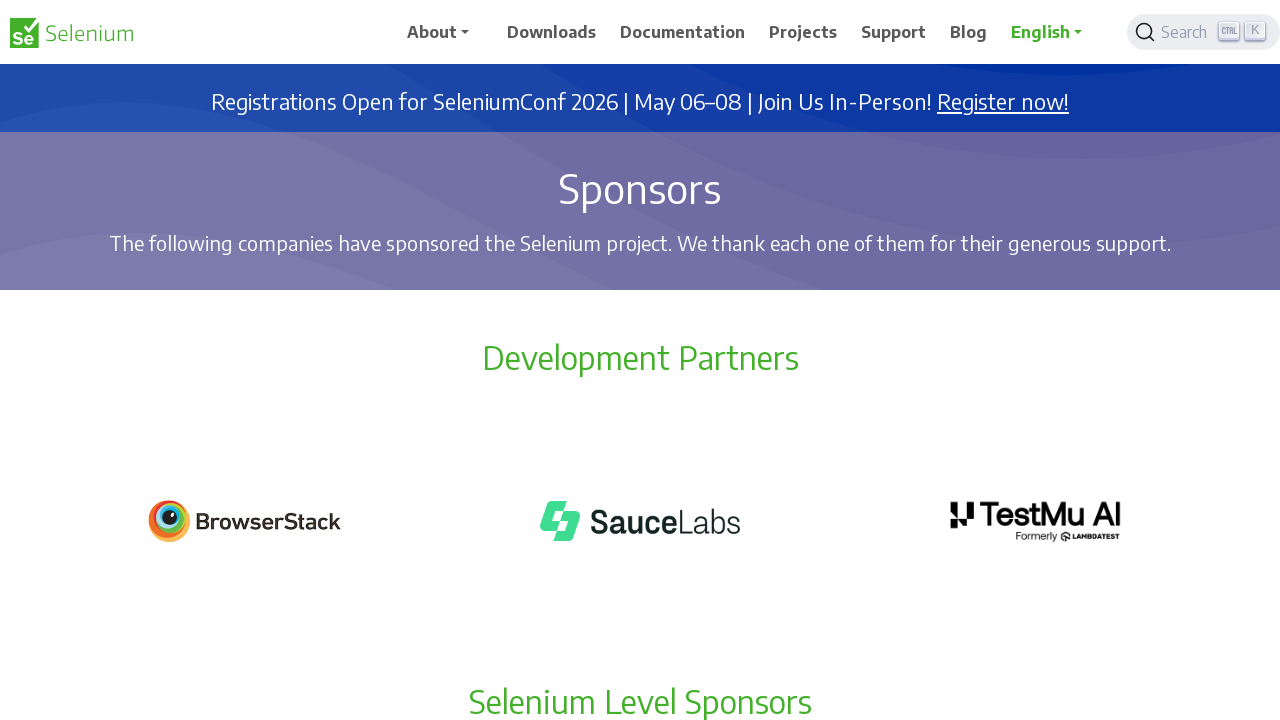

Page finished loading after reload 1 (networkidle)
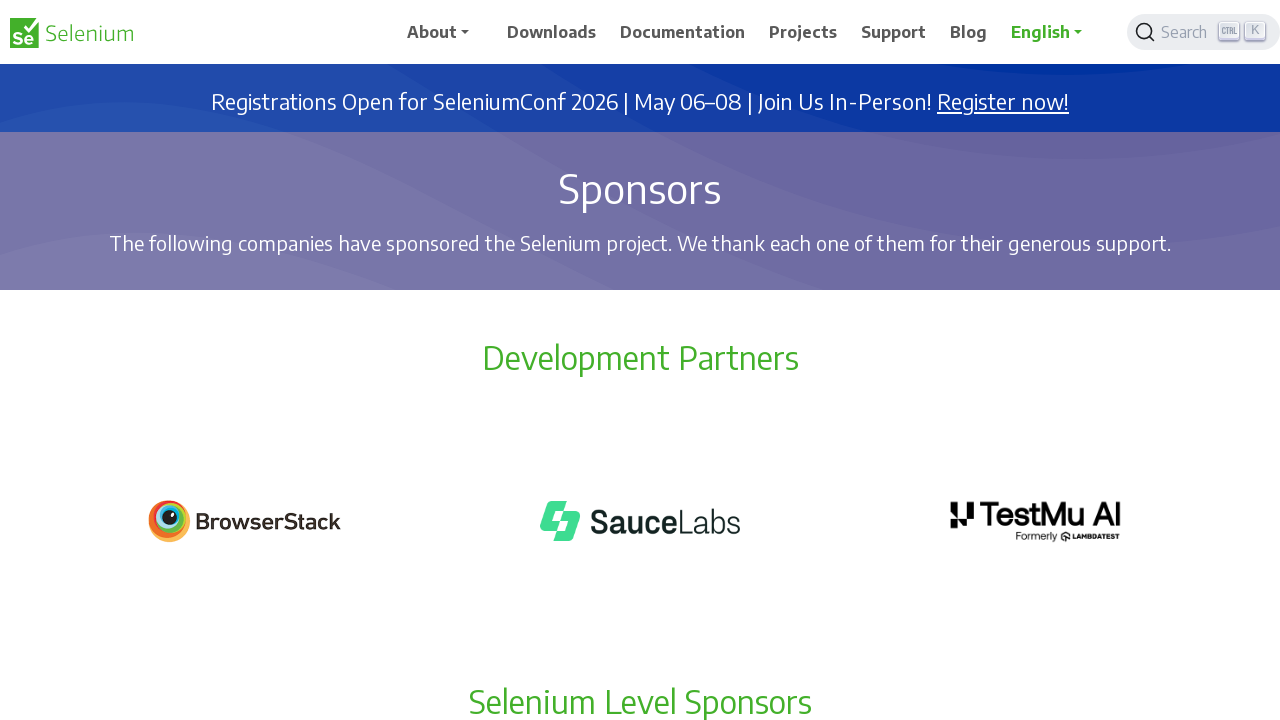

Reloaded page (iteration 2 of 3)
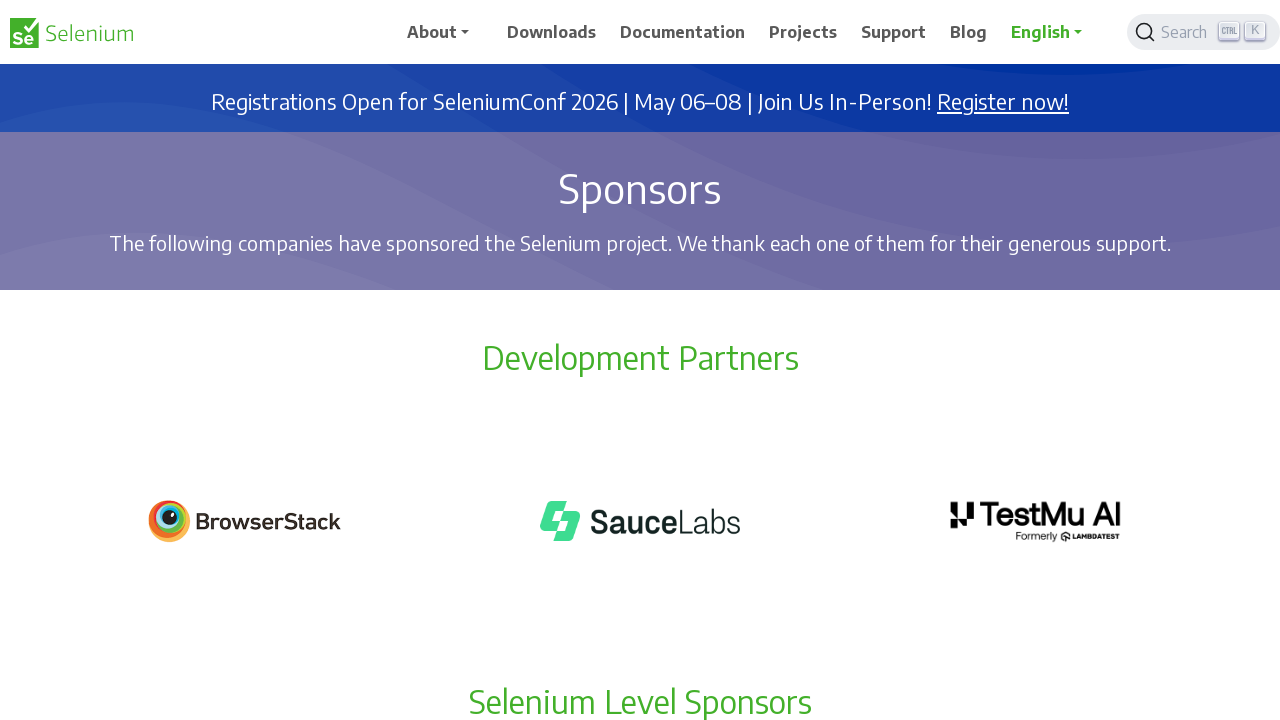

Page finished loading after reload 2 (networkidle)
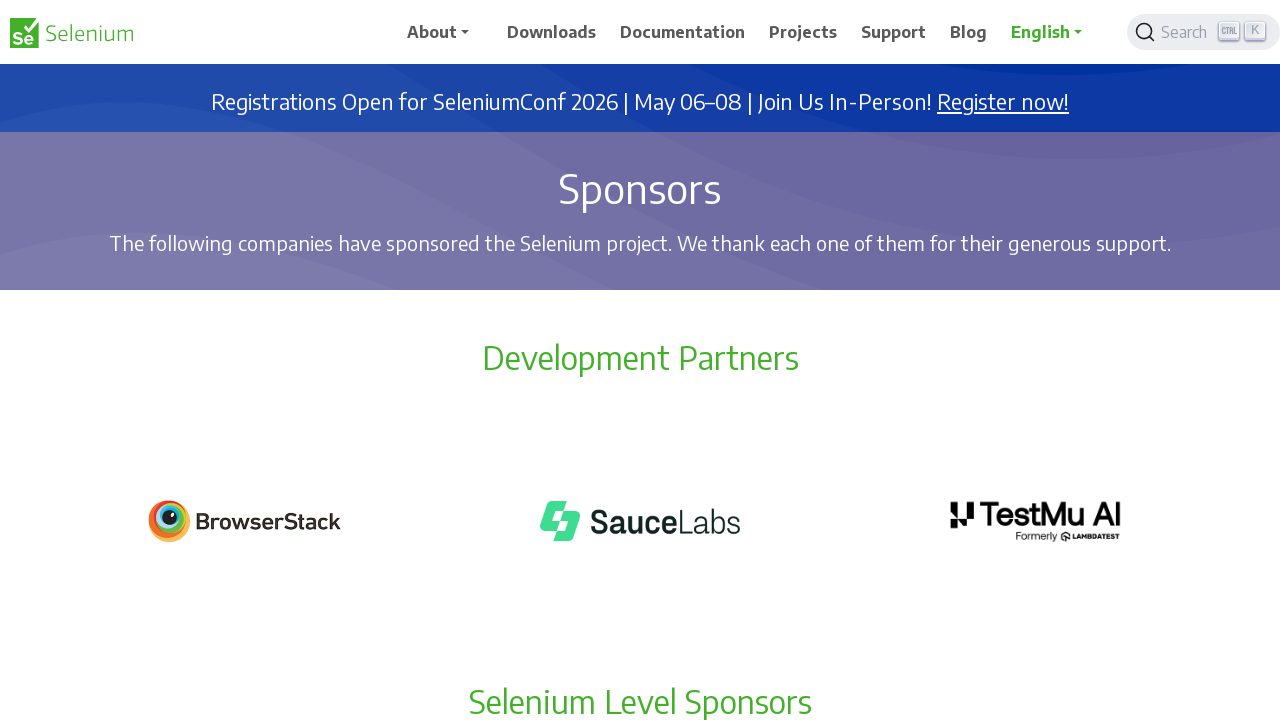

Reloaded page (iteration 3 of 3)
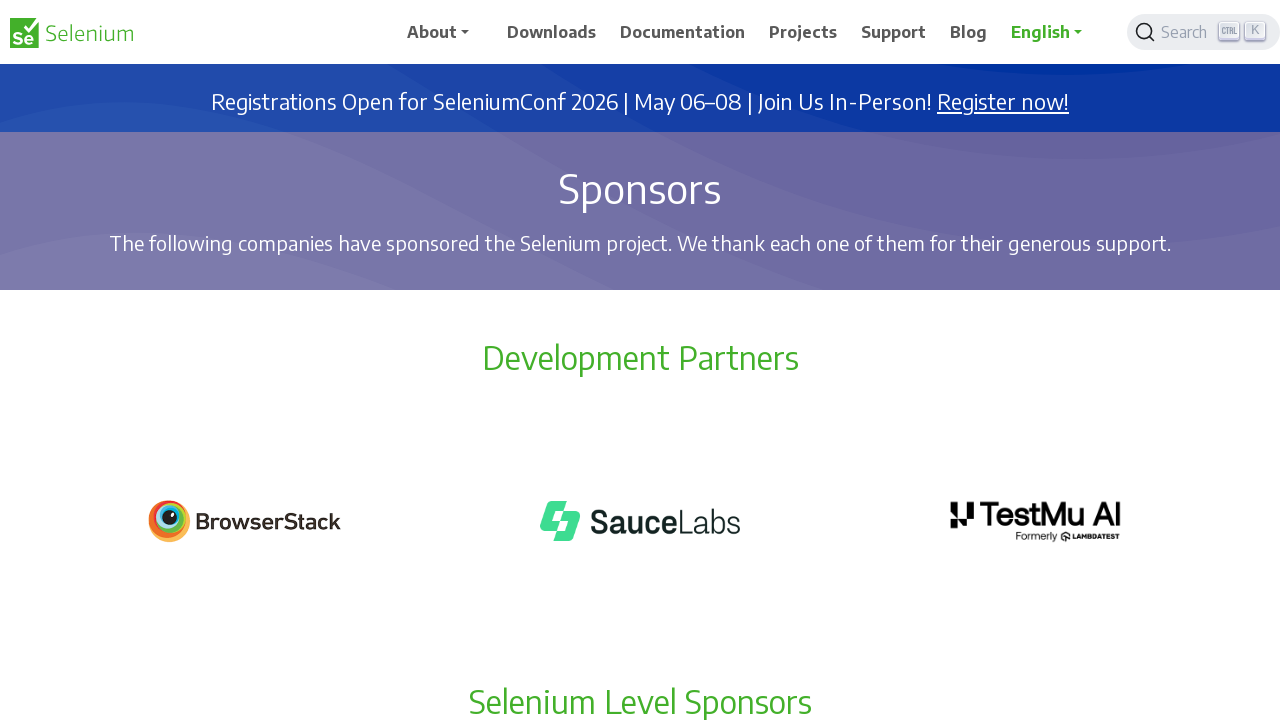

Page finished loading after reload 3 (networkidle)
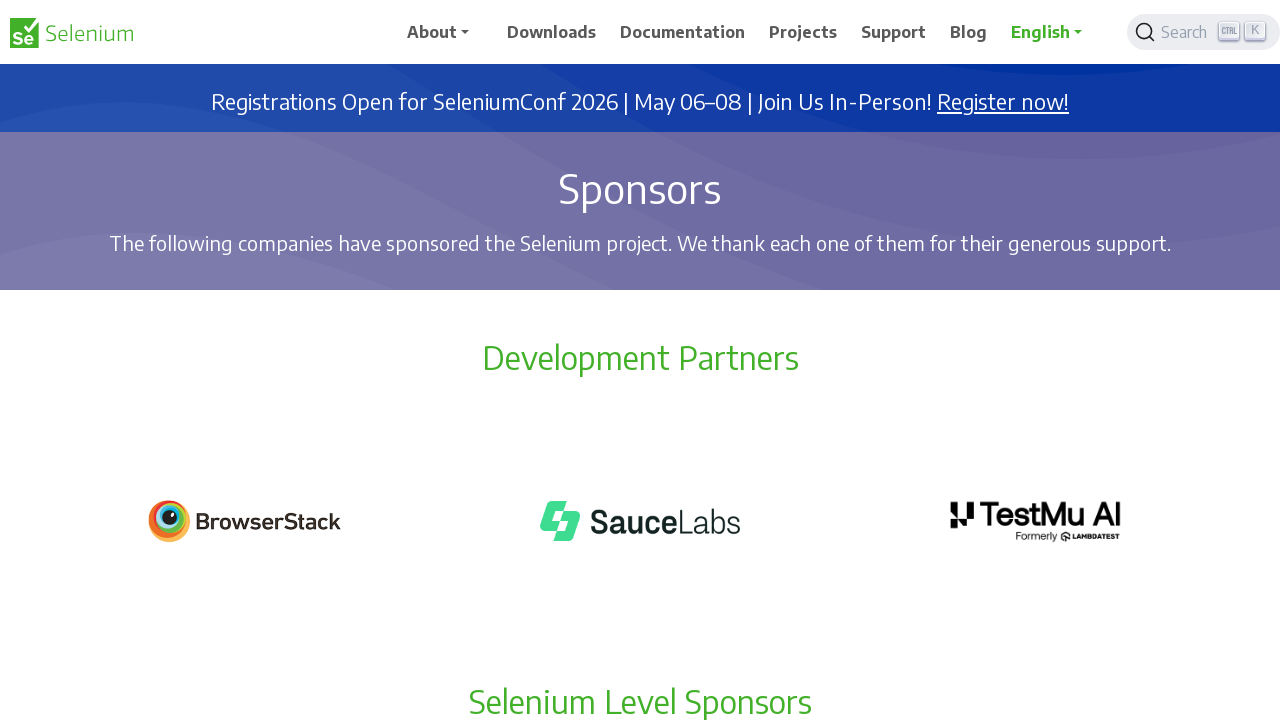

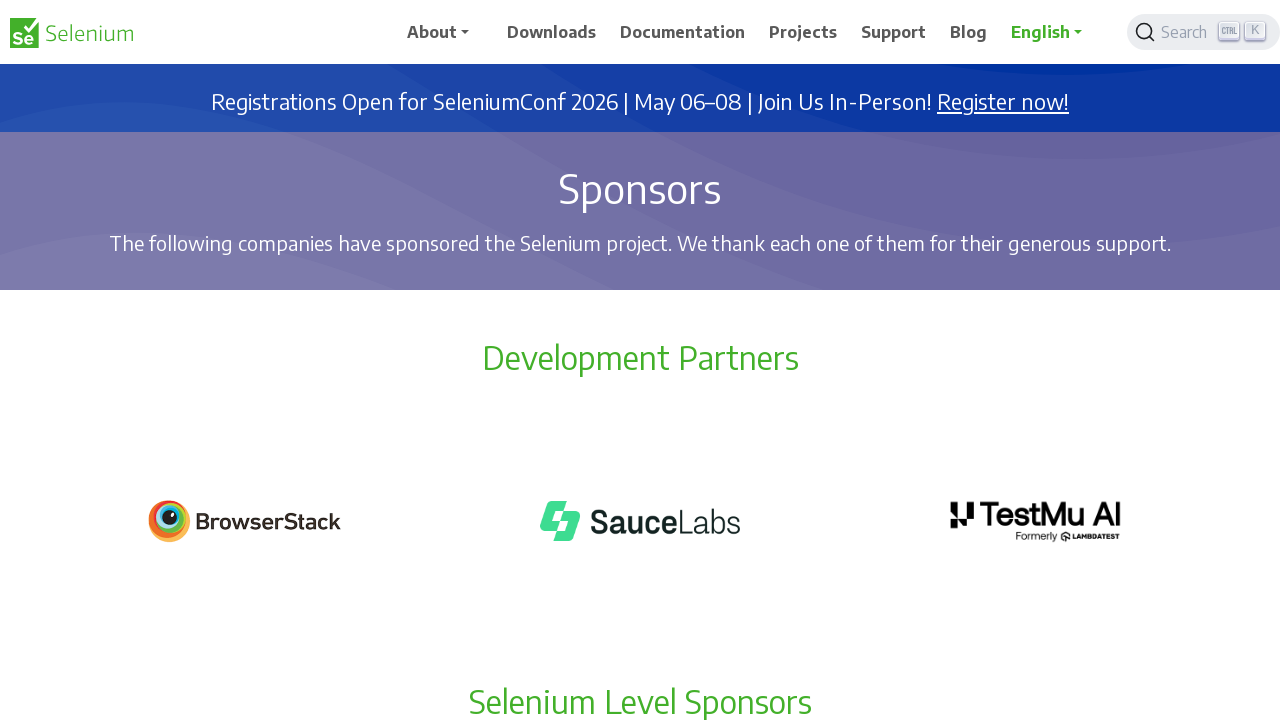